Tests the AngularJS homepage todo list functionality by adding a new todo item, verifying it appears in the list, and marking it as complete

Starting URL: https://angularjs.org

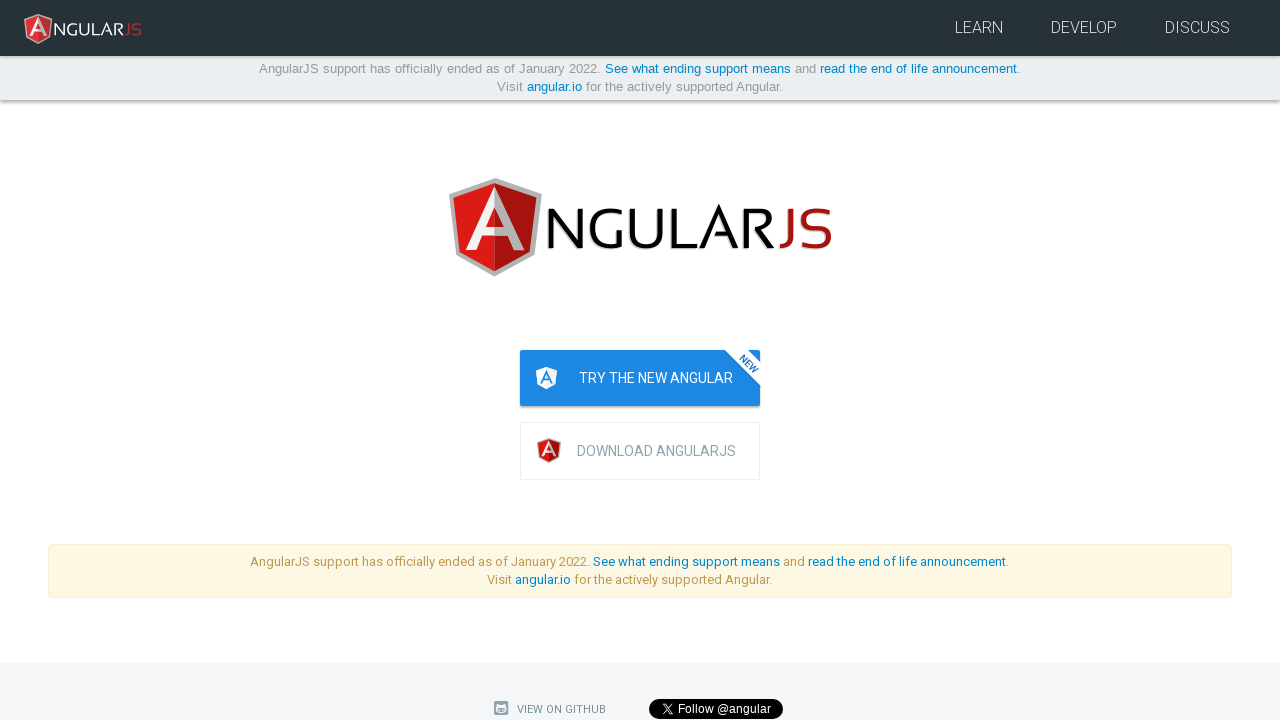

Filled todo input field with 'write first protractor test' on input[ng-model='todoList.todoText']
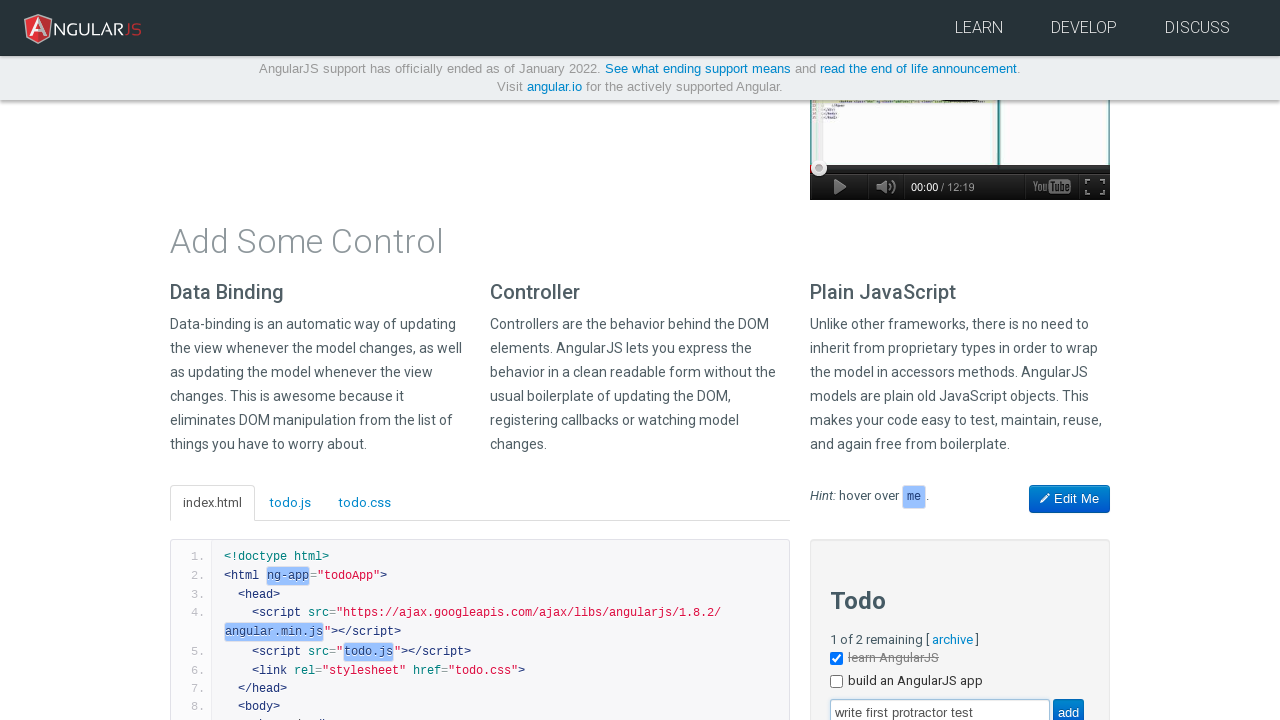

Clicked add button to create new todo item at (1068, 706) on input[value='add']
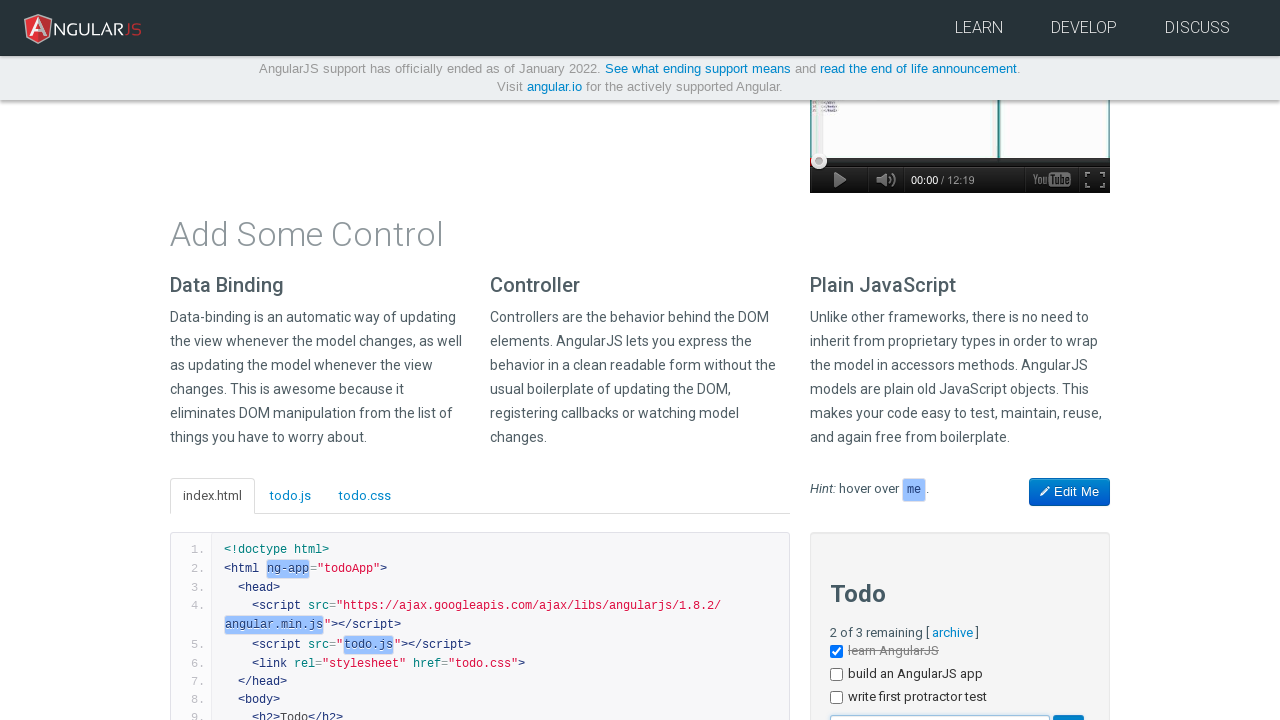

New todo item appeared in the list
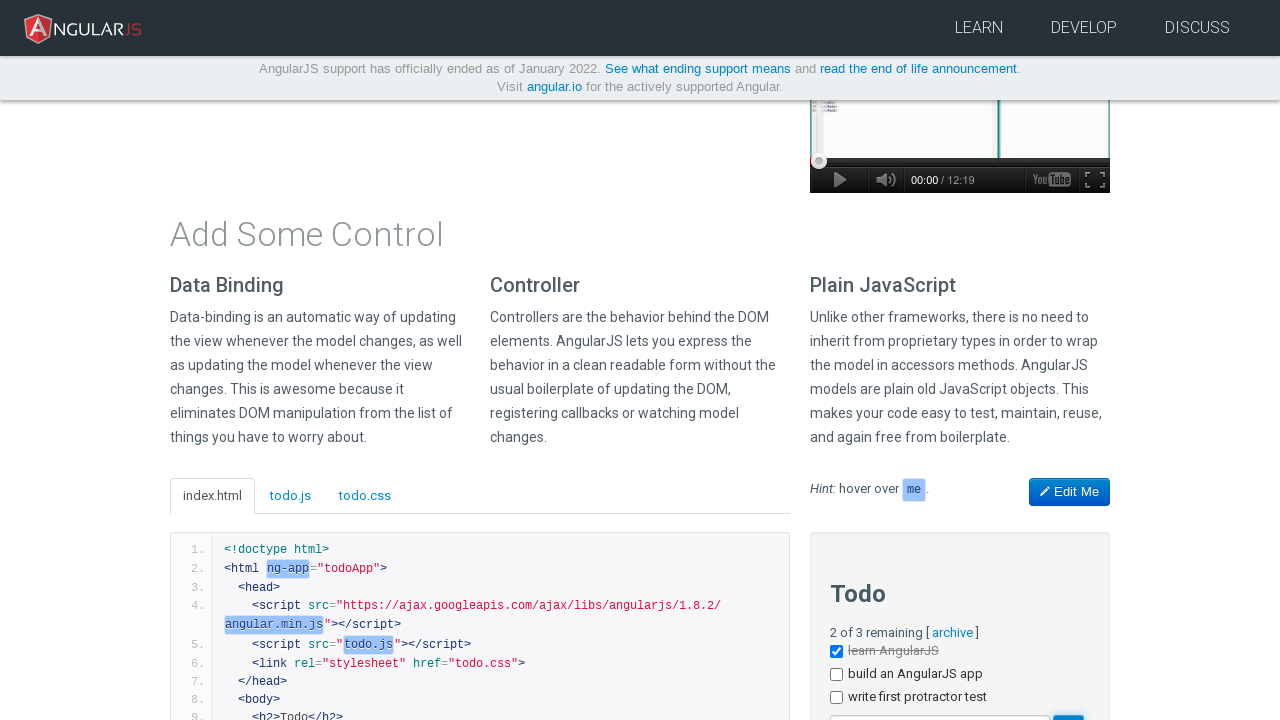

Clicked checkbox to mark todo item as complete at (836, 698) on li >> internal:has-text="write first protractor test"i >> input[type='checkbox']
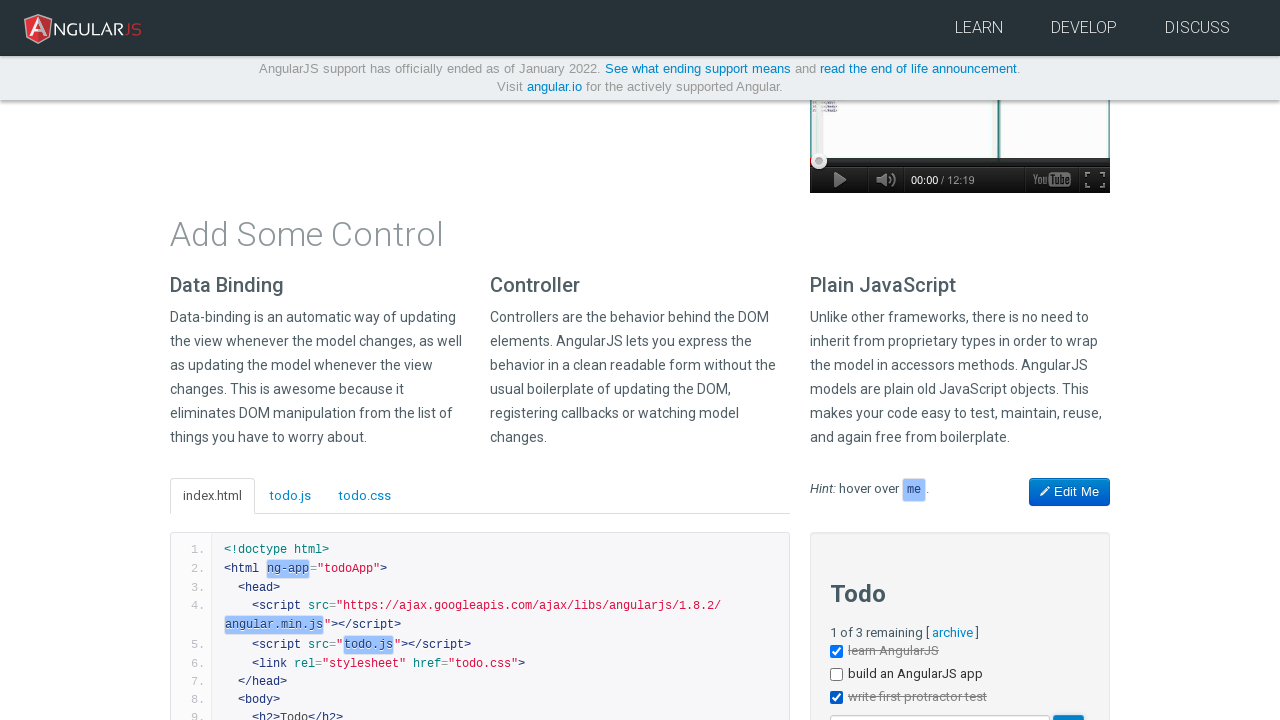

Todo item marked as complete with done-true class
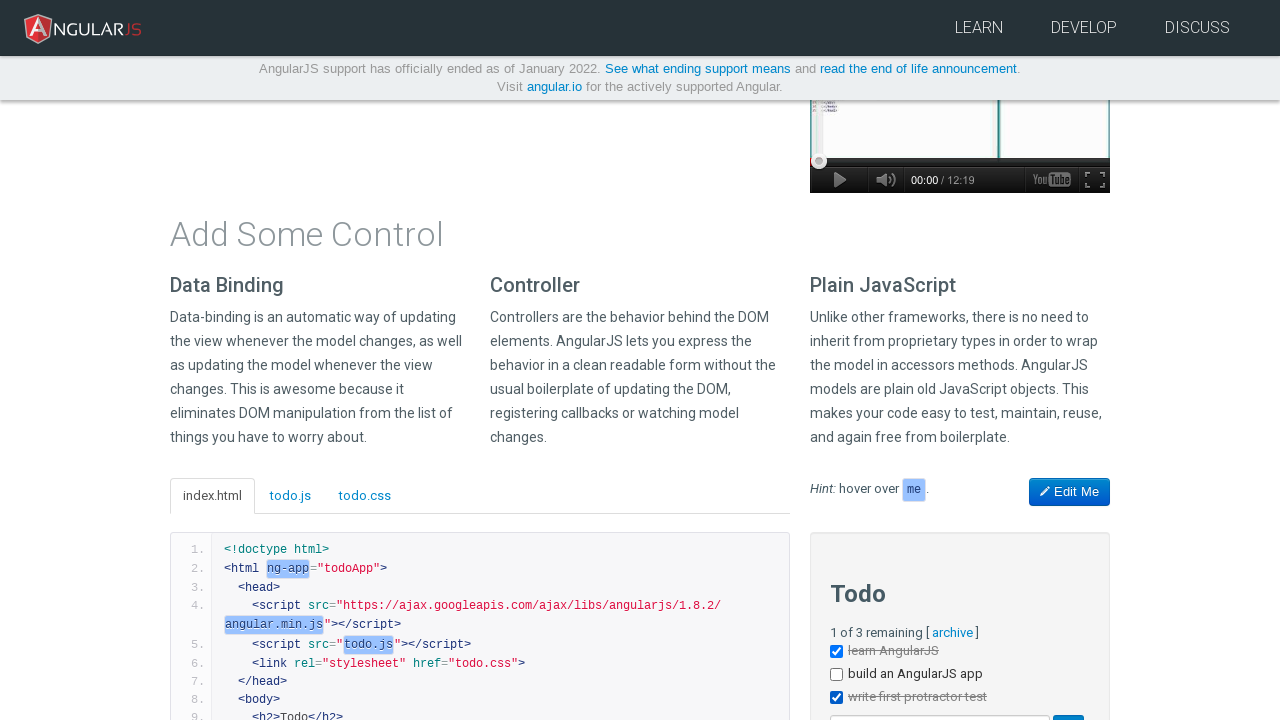

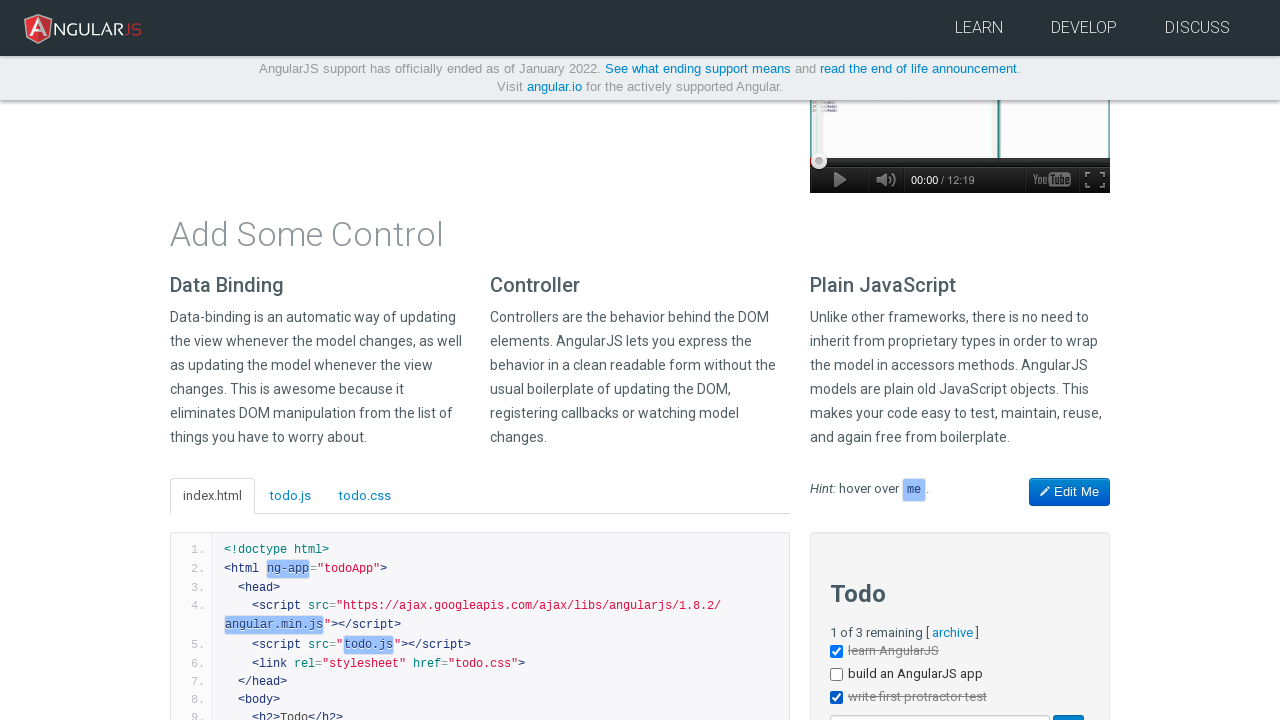